Tests JavaScript alert and prompt dialog handling by clicking alert buttons and accepting a prompt dialog with input text, then verifying the result is displayed on the page.

Starting URL: https://letcode.in/alert

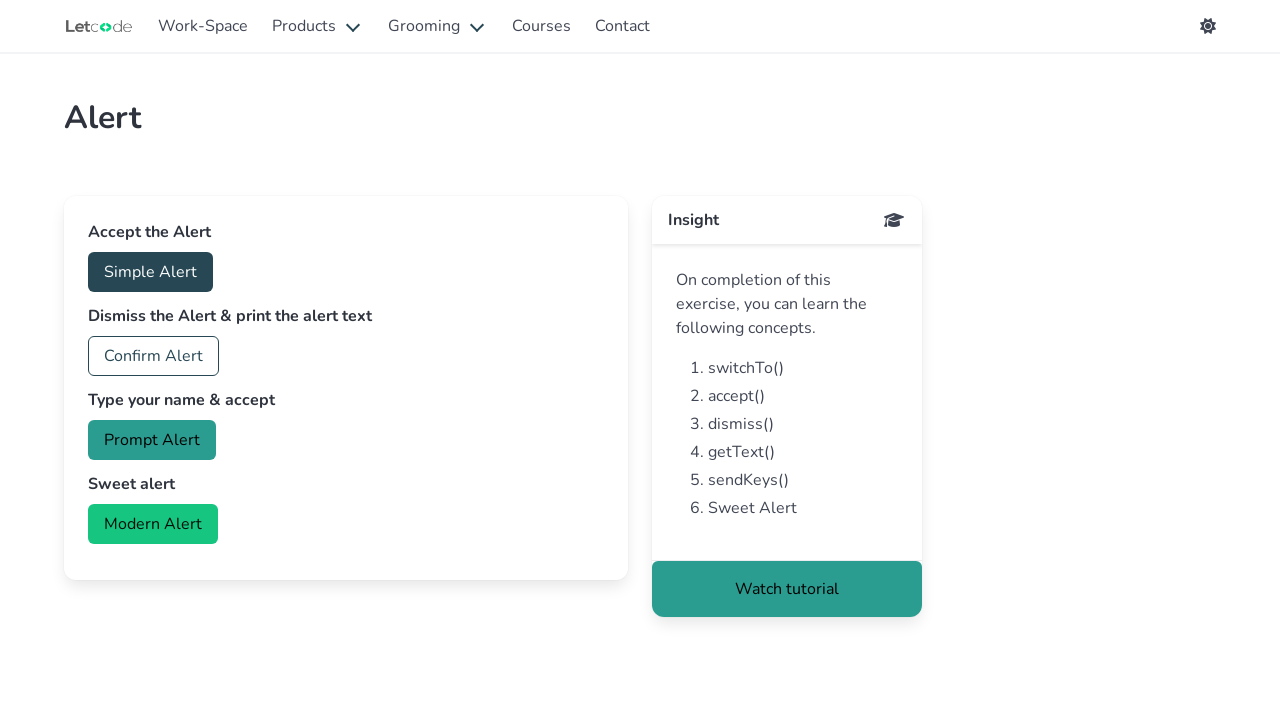

Set up dialog handler to accept prompts with input text 'Tamil'
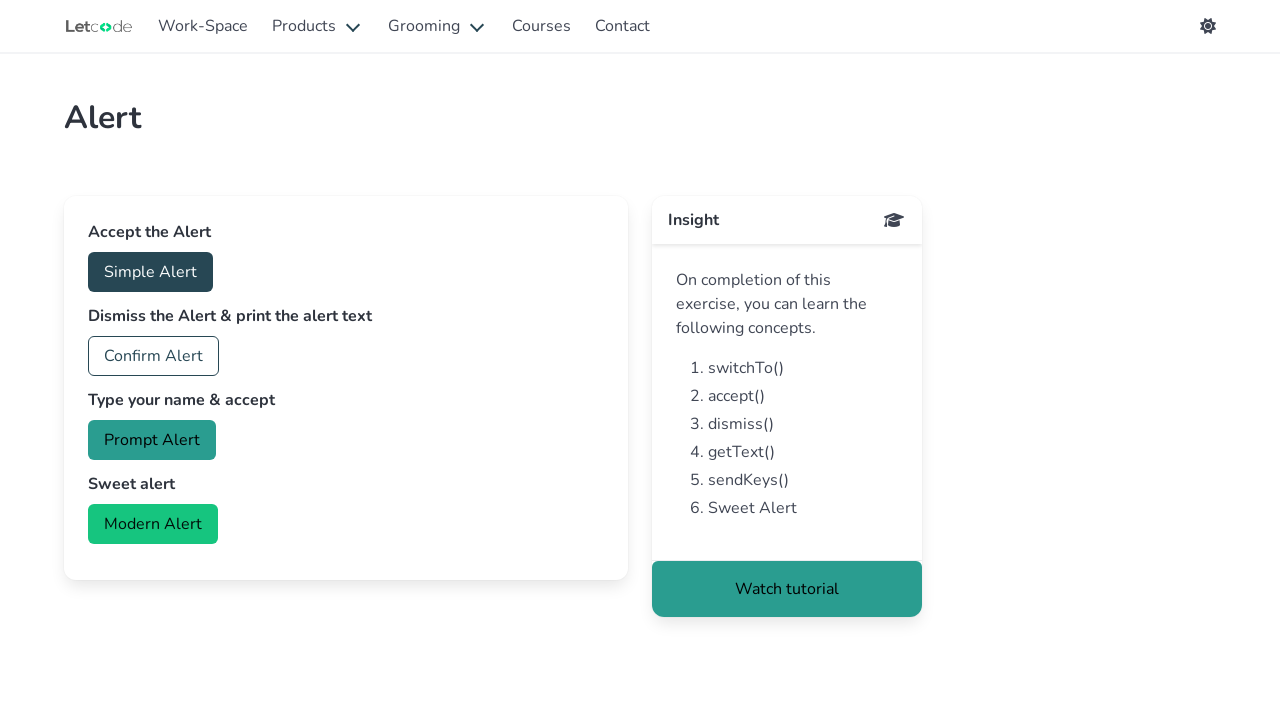

Clicked Simple Alert button at (150, 272) on xpath=//button[text()='Simple Alert']
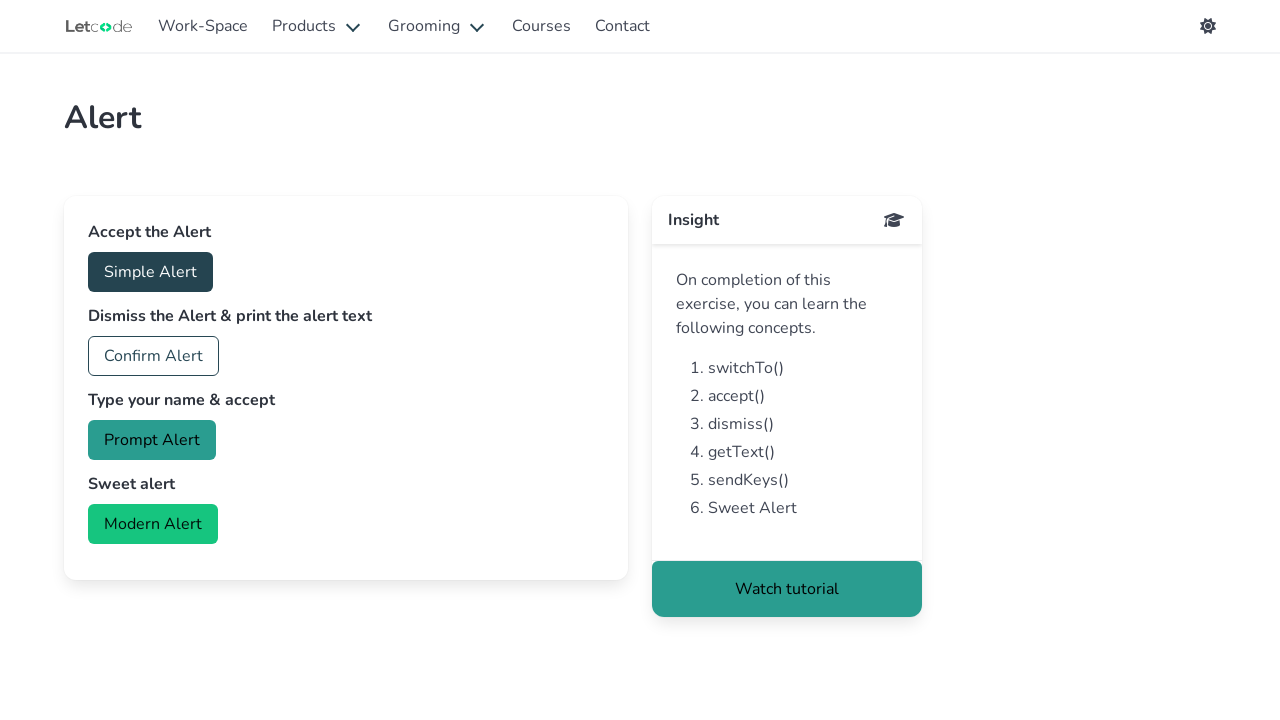

Clicked Prompt Alert button and accepted dialog with text 'Tamil' at (152, 440) on xpath=//button[text()='Prompt Alert']
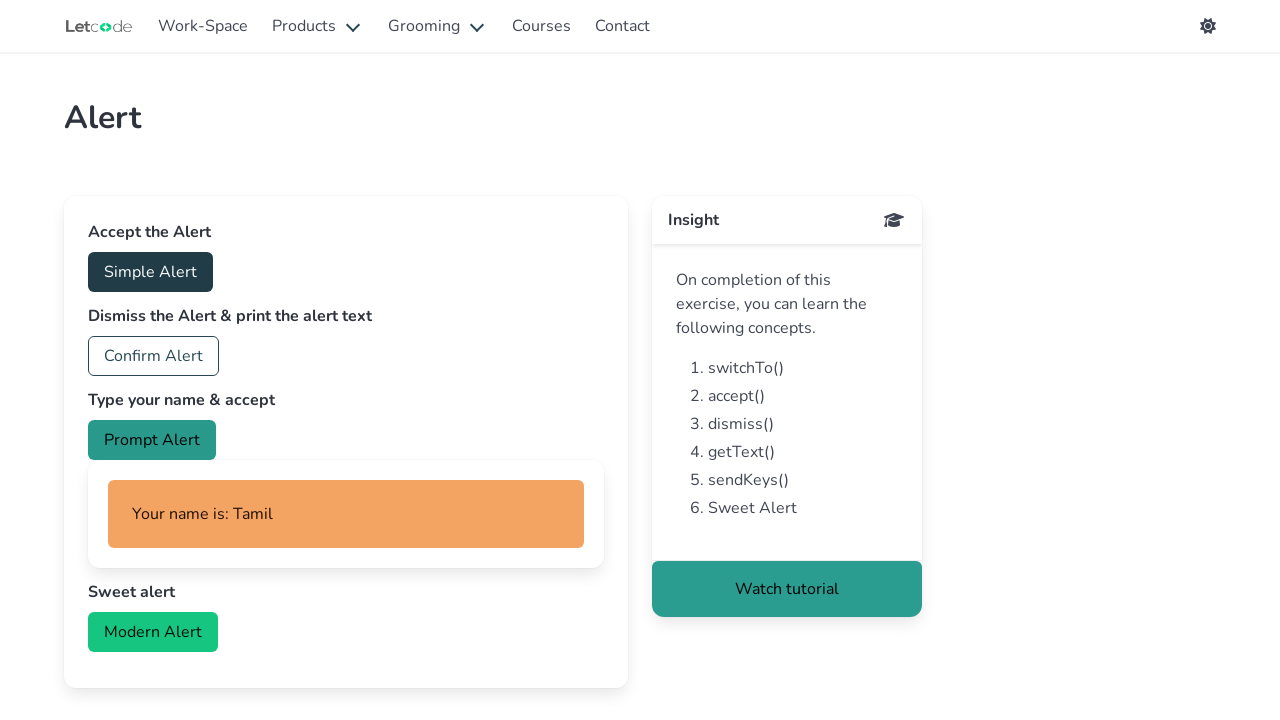

Waited for name element to appear
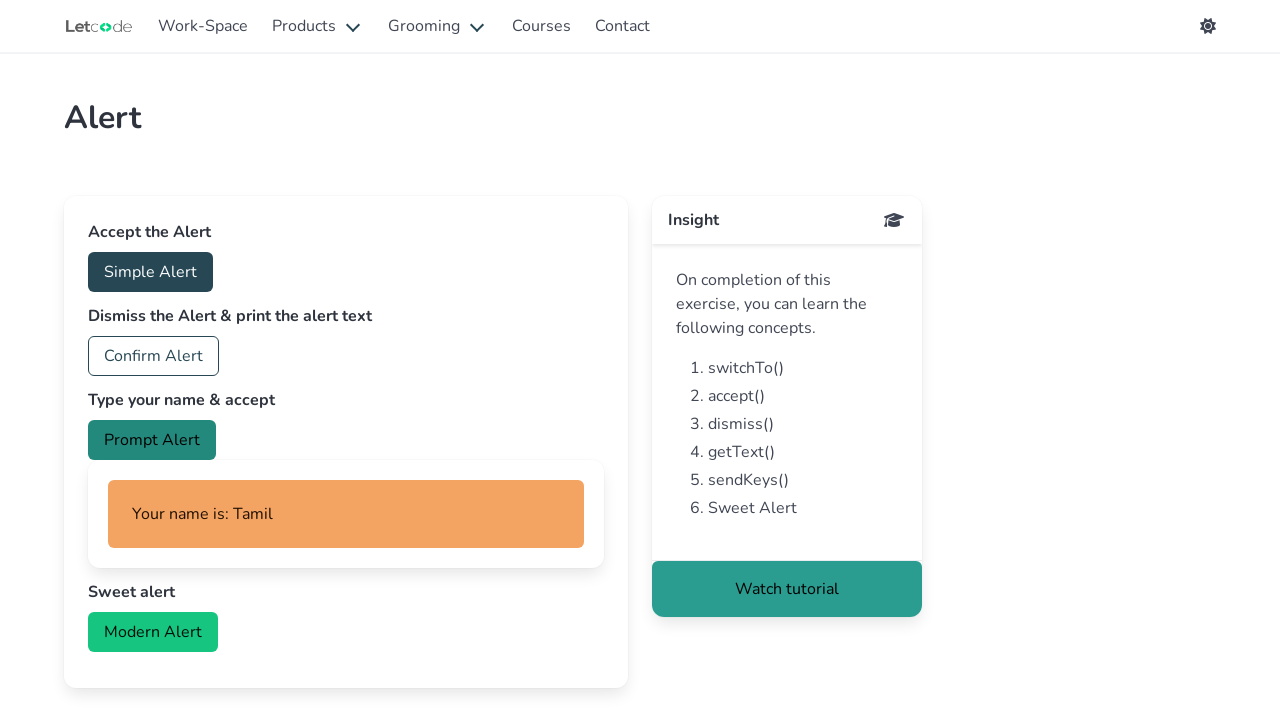

Verified the entered name 'Tamil' is displayed in the result element
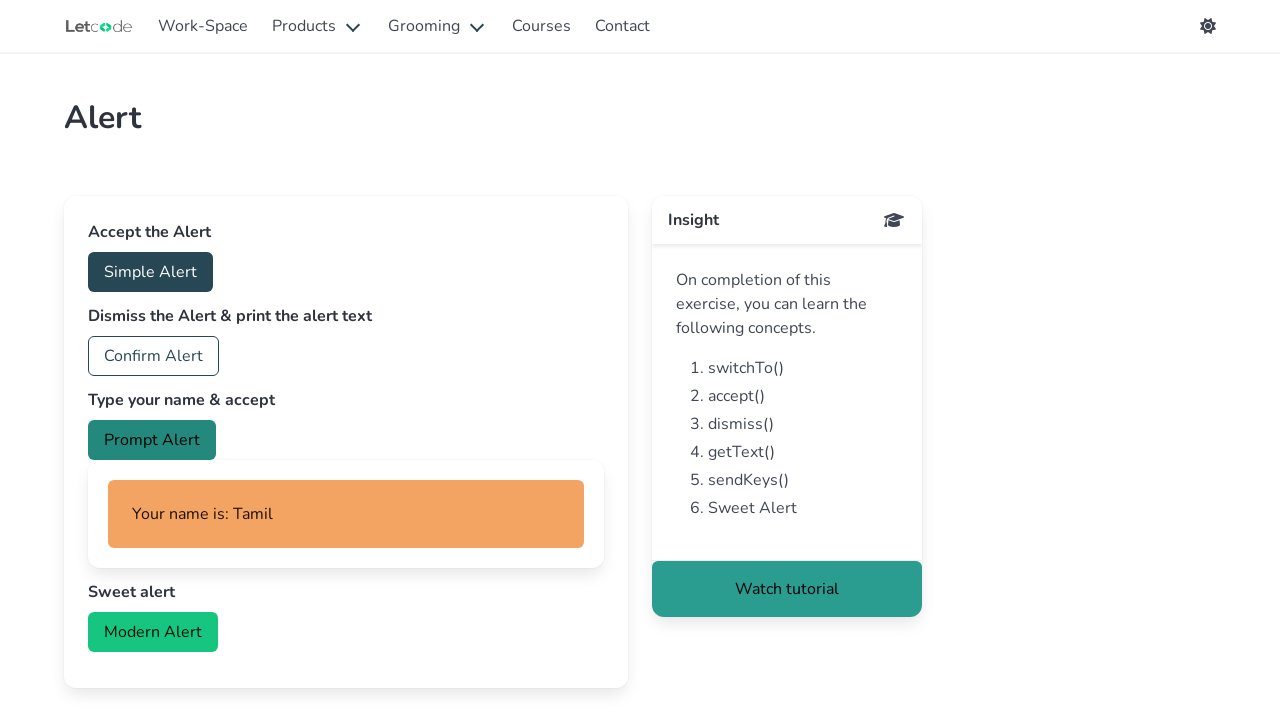

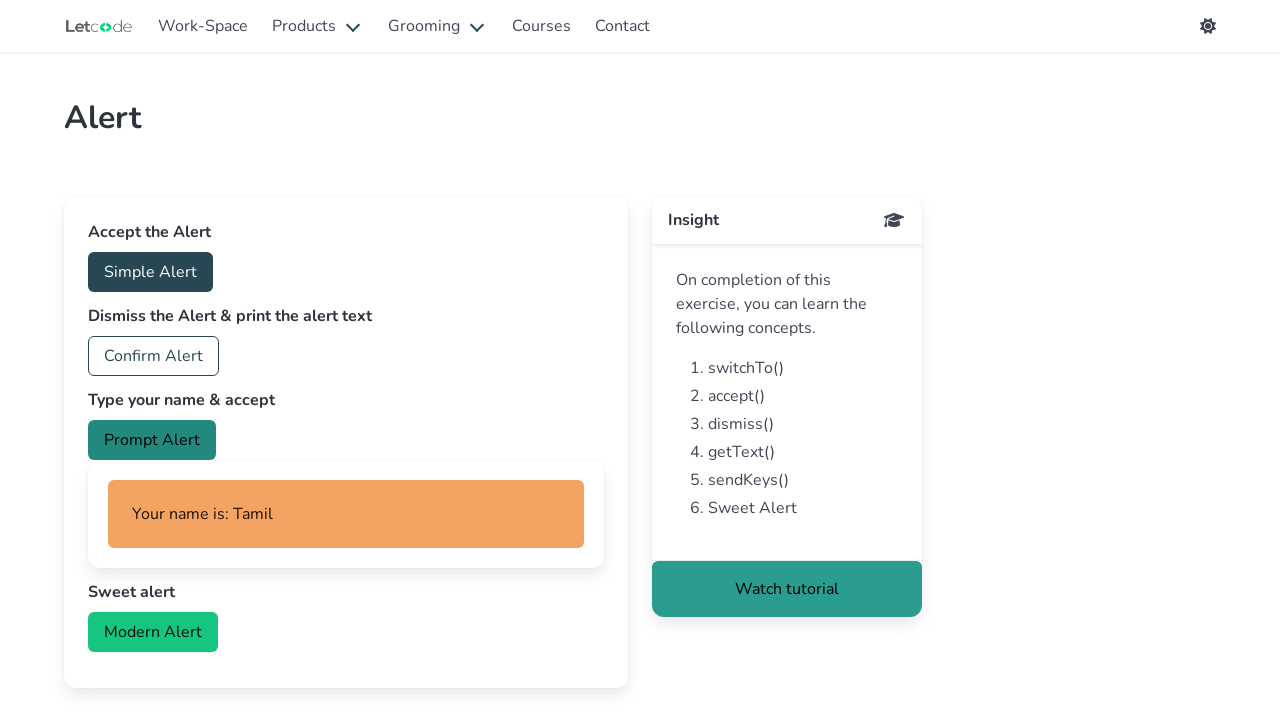